Tests clicking a generate button then clicking all checkpoint elements that appear

Starting URL: https://obstaclecourse.tricentis.com/Obstacles/66667

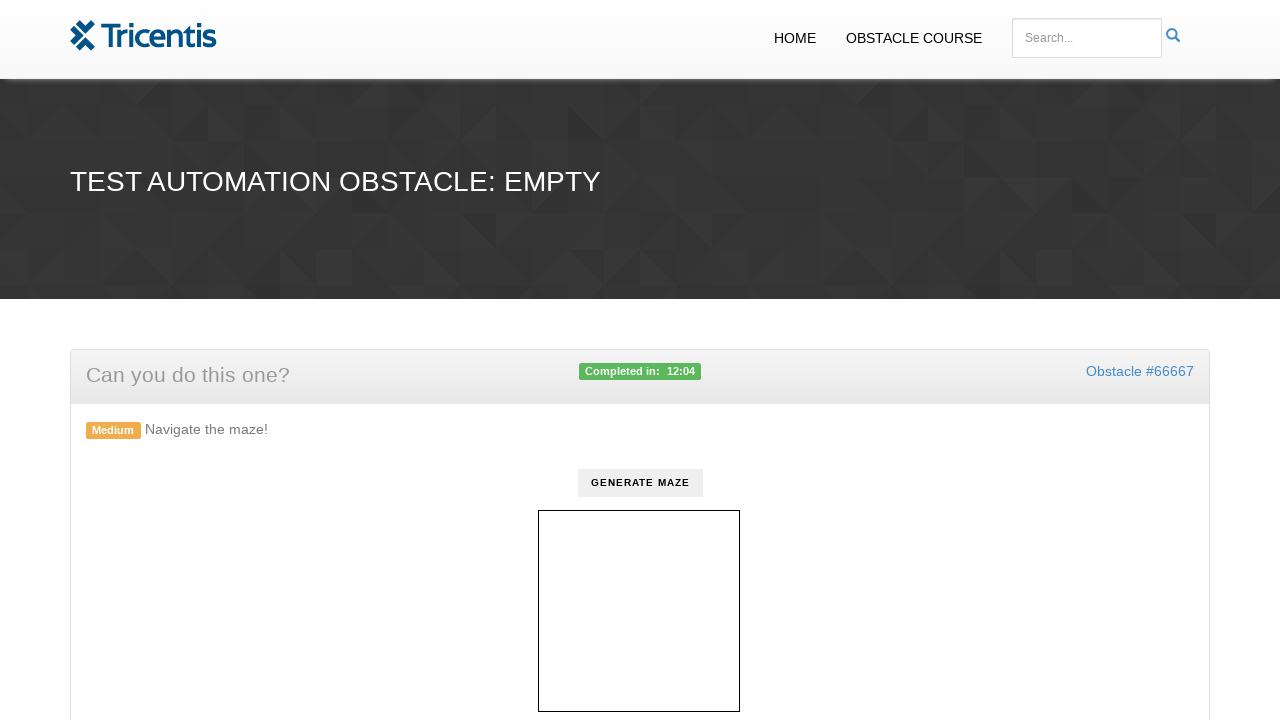

Clicked generate button at (640, 483) on #generate
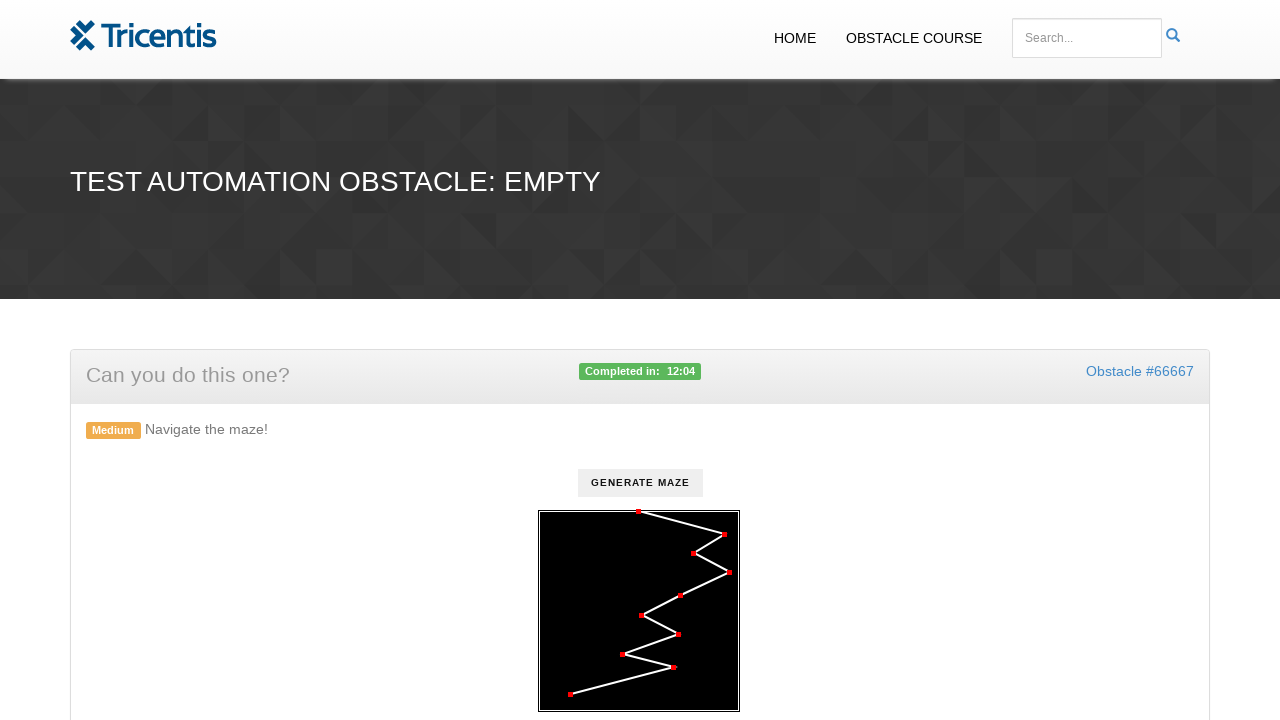

Checkpoint elements appeared
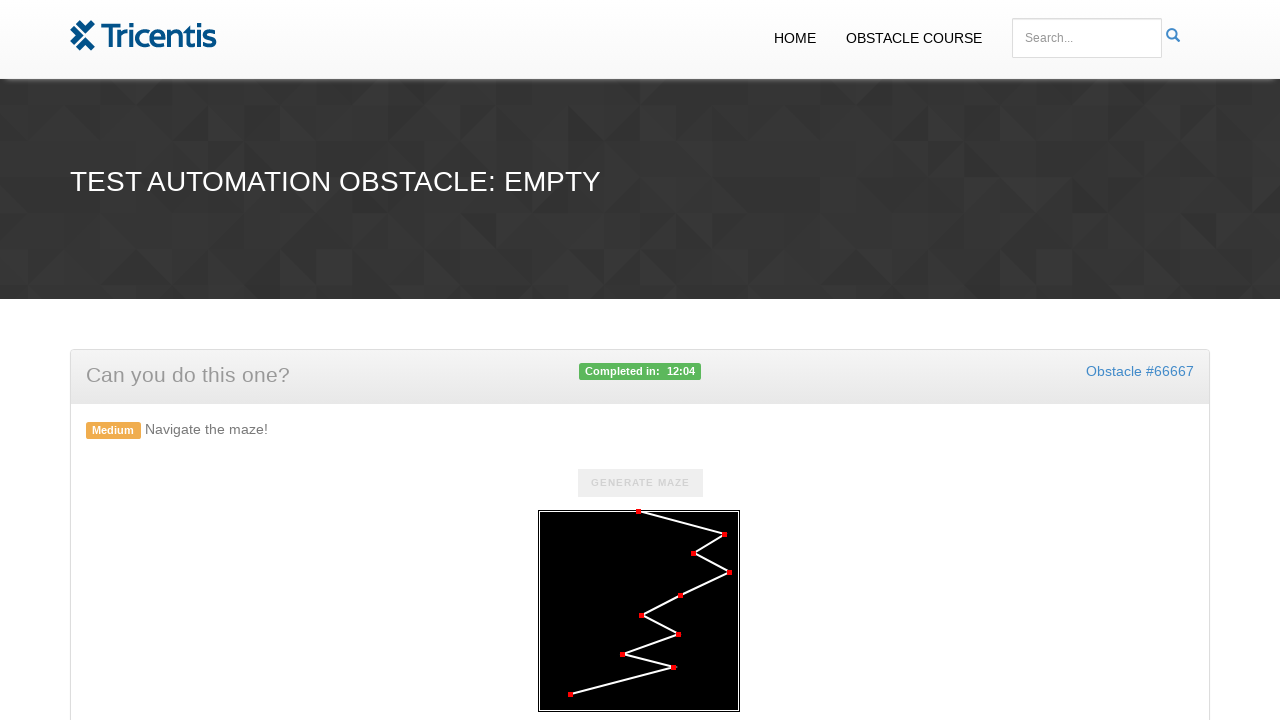

Clicked a checkpoint element at (638, 512) on .checkpoint >> nth=0
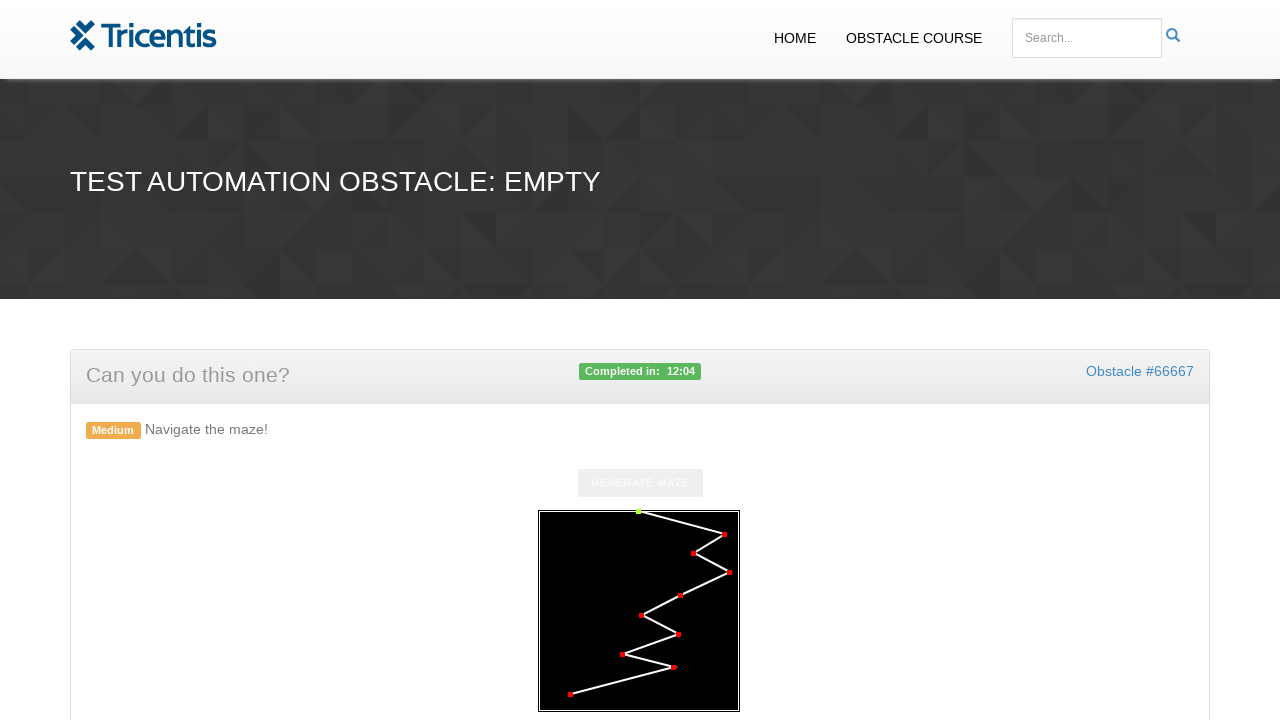

Clicked a checkpoint element at (724, 535) on .checkpoint >> nth=1
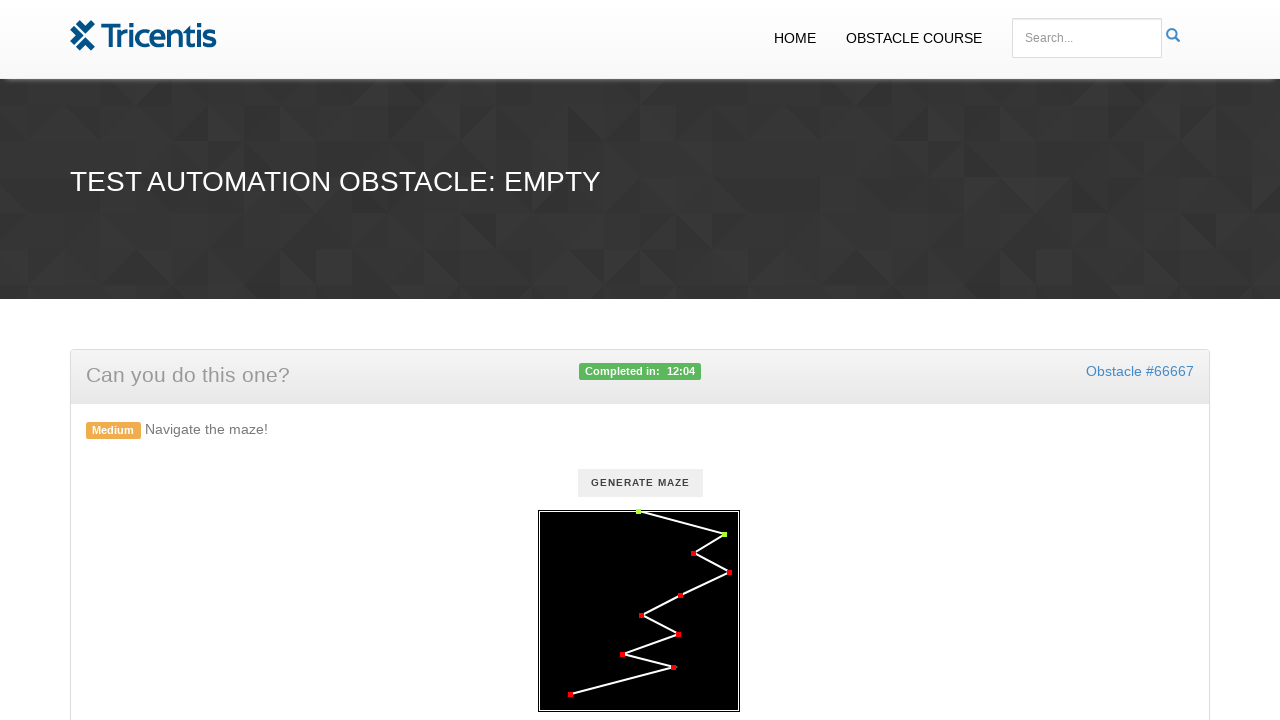

Clicked a checkpoint element at (693, 554) on .checkpoint >> nth=2
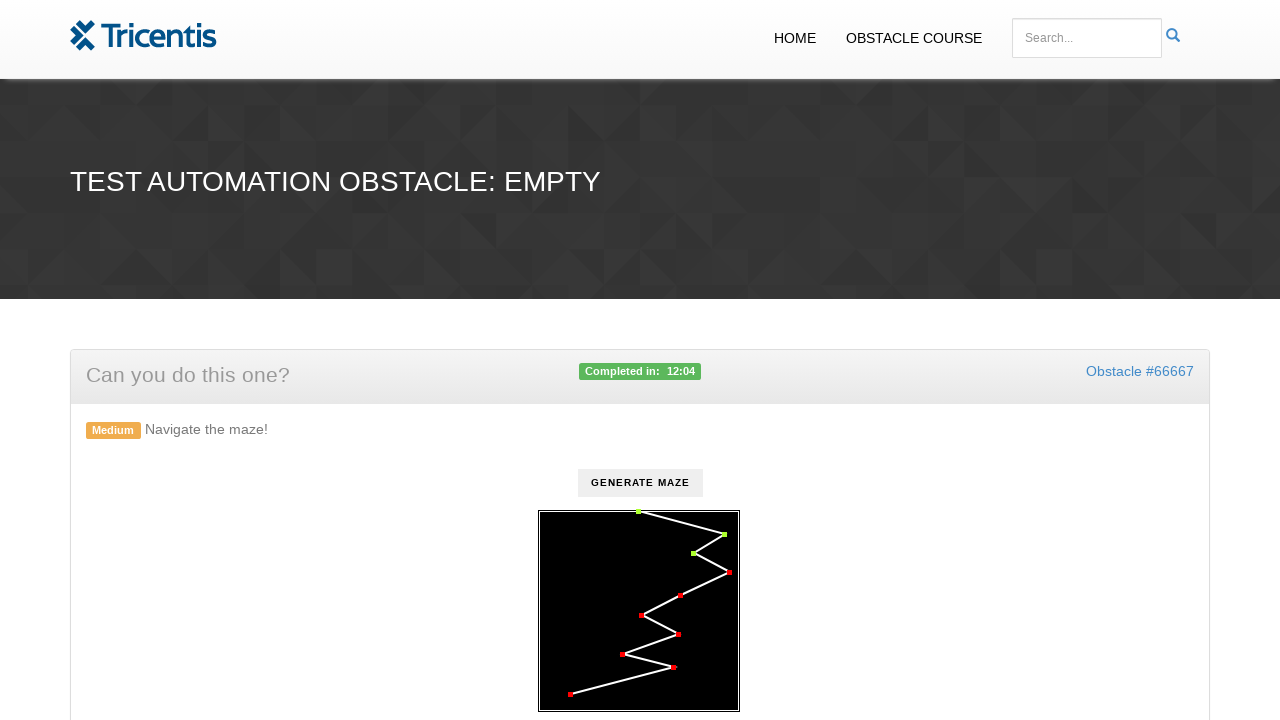

Clicked a checkpoint element at (729, 573) on .checkpoint >> nth=3
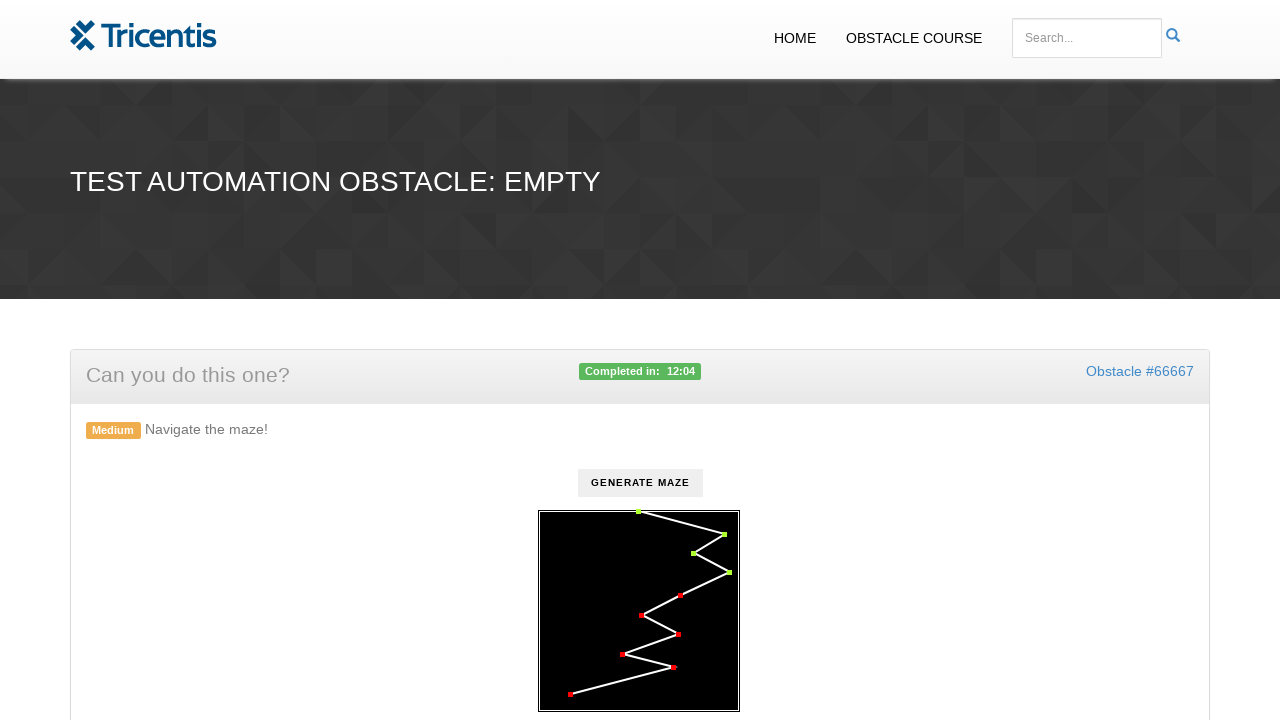

Clicked a checkpoint element at (680, 596) on .checkpoint >> nth=4
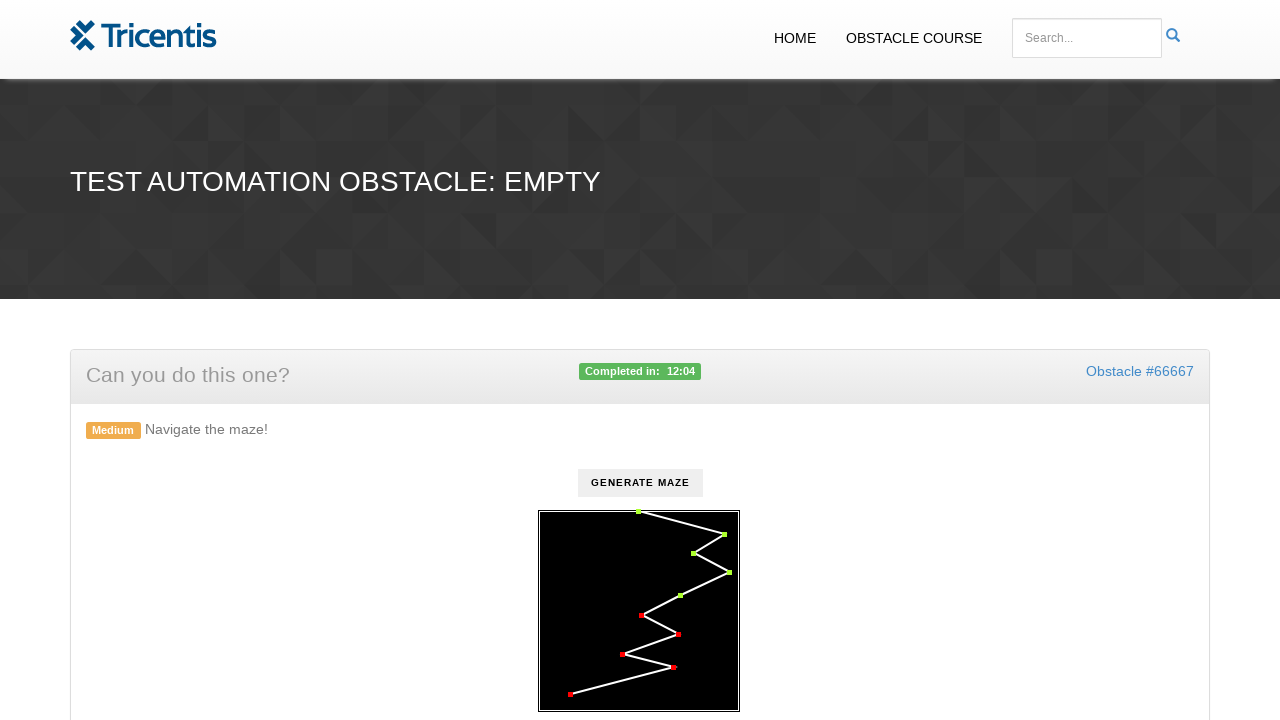

Clicked a checkpoint element at (641, 616) on .checkpoint >> nth=5
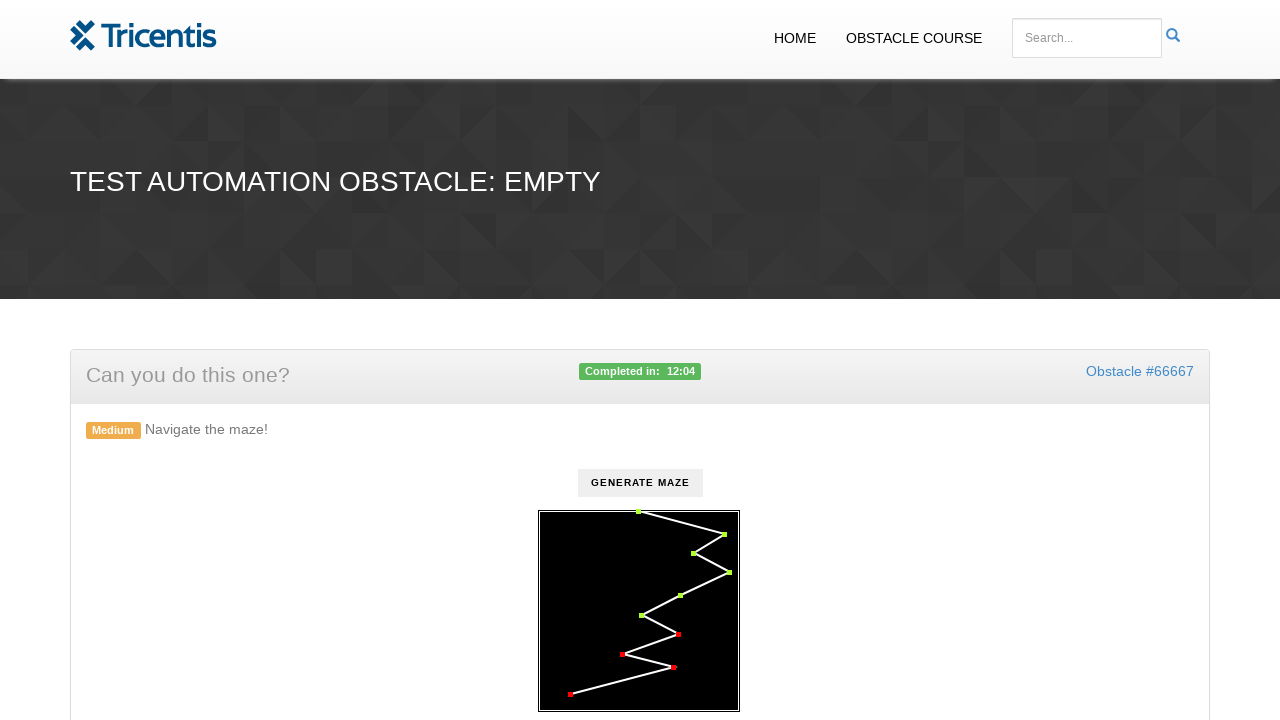

Clicked a checkpoint element at (678, 635) on .checkpoint >> nth=6
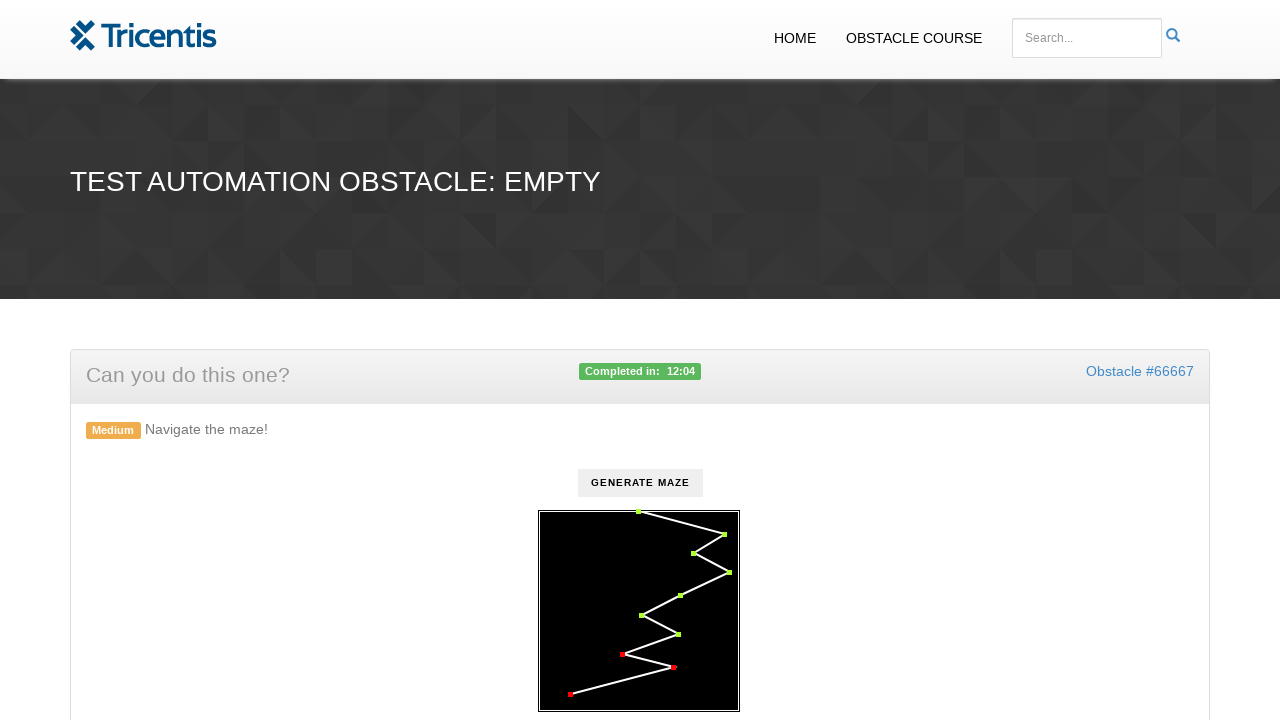

Clicked a checkpoint element at (622, 655) on .checkpoint >> nth=7
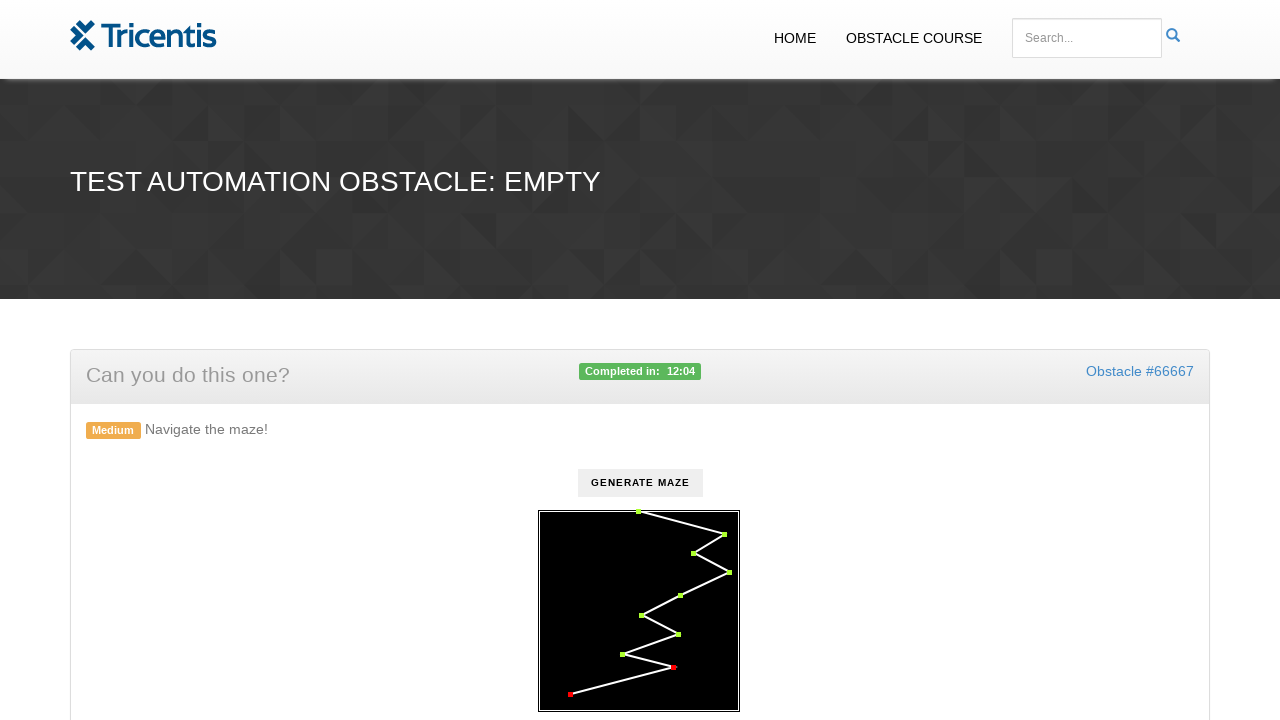

Clicked a checkpoint element at (673, 668) on .checkpoint >> nth=8
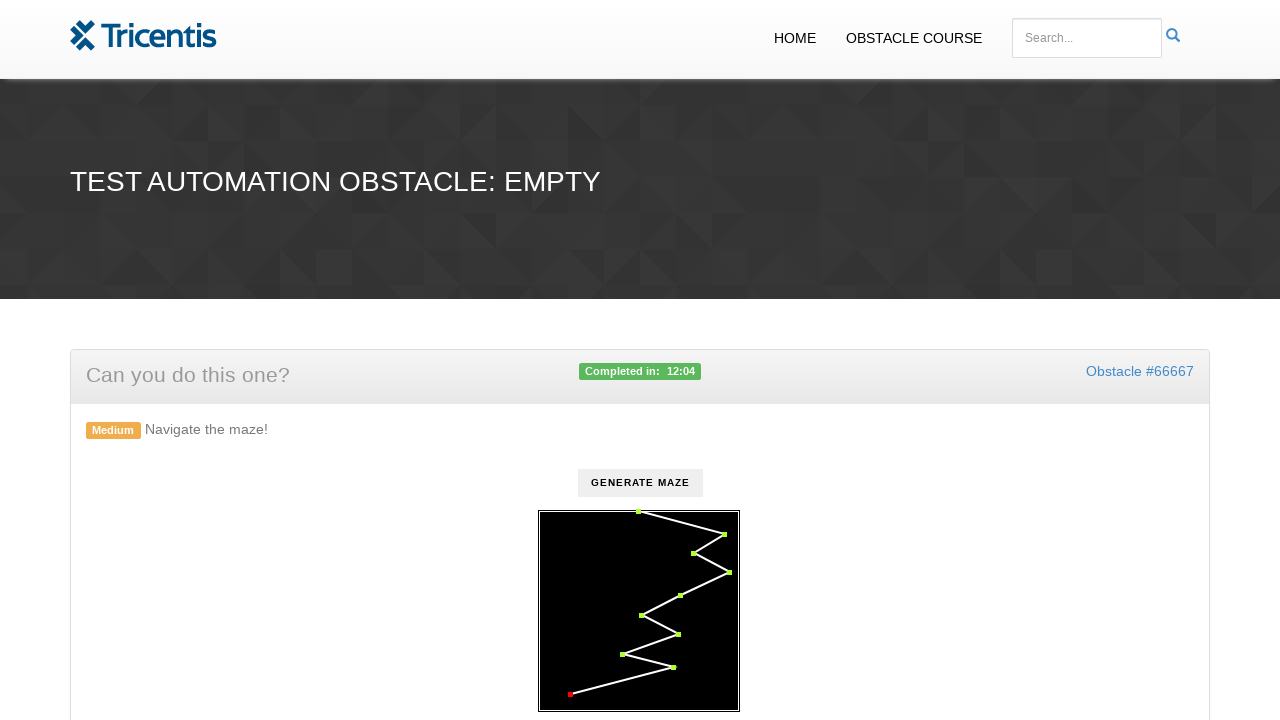

Clicked a checkpoint element at (570, 695) on .checkpoint >> nth=9
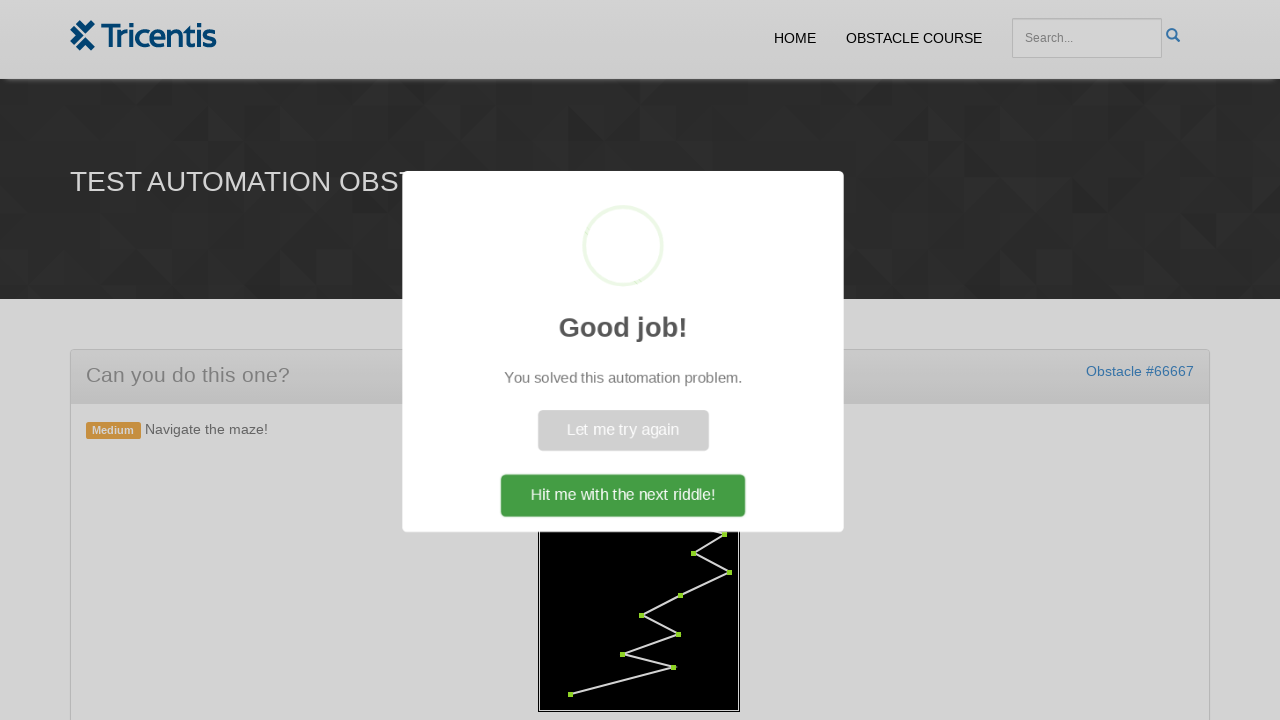

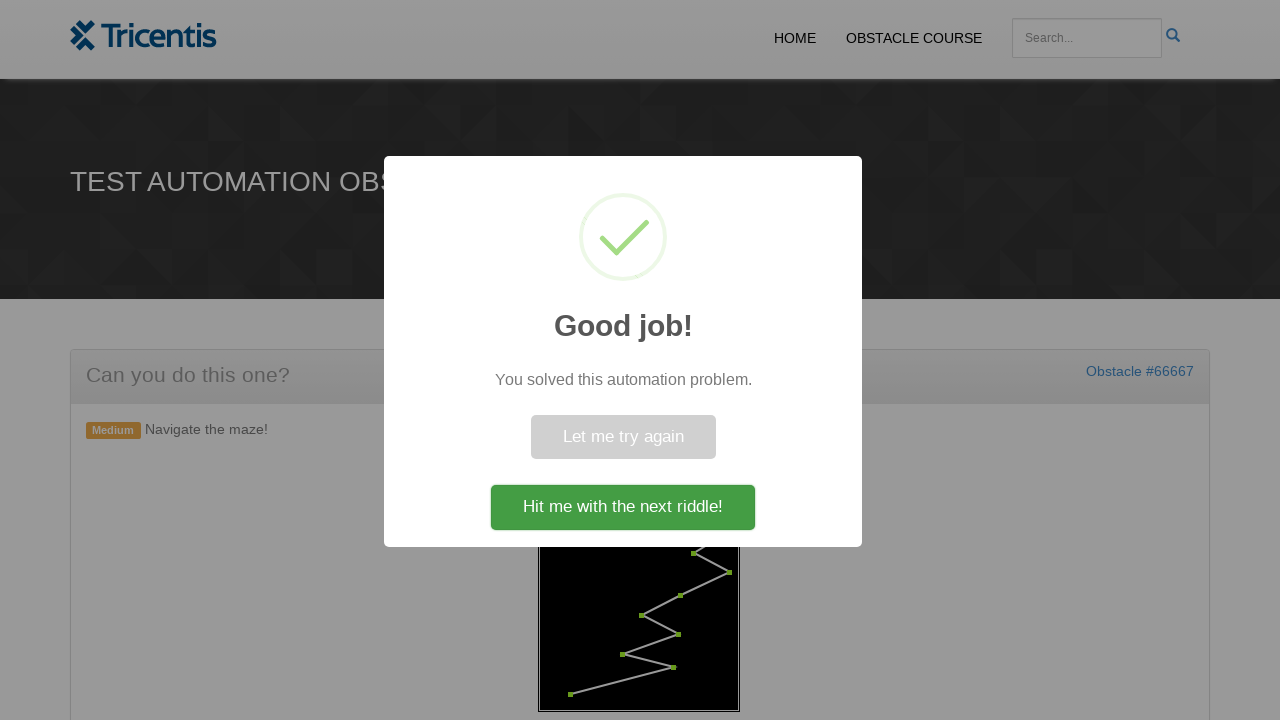